Tests checkbox interaction by checking if a checkbox is selected and clicking it if needed

Starting URL: http://the-internet.herokuapp.com/checkboxes

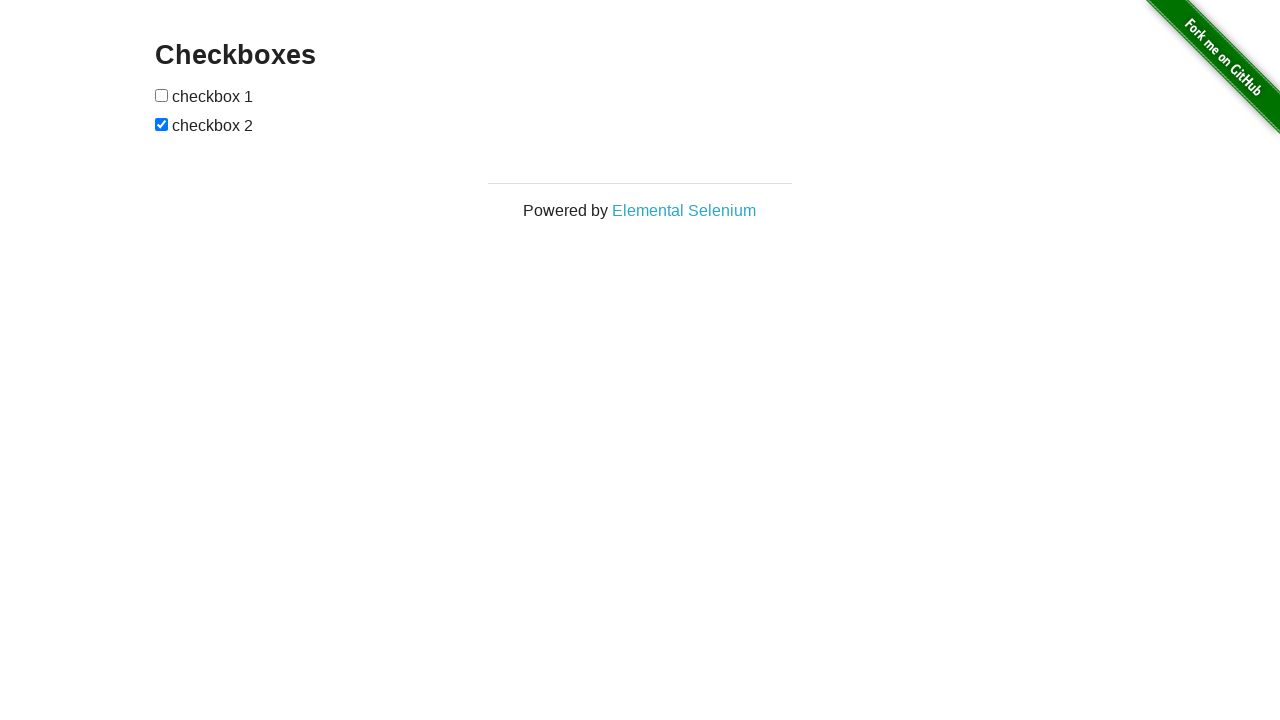

Waited for checkboxes to load
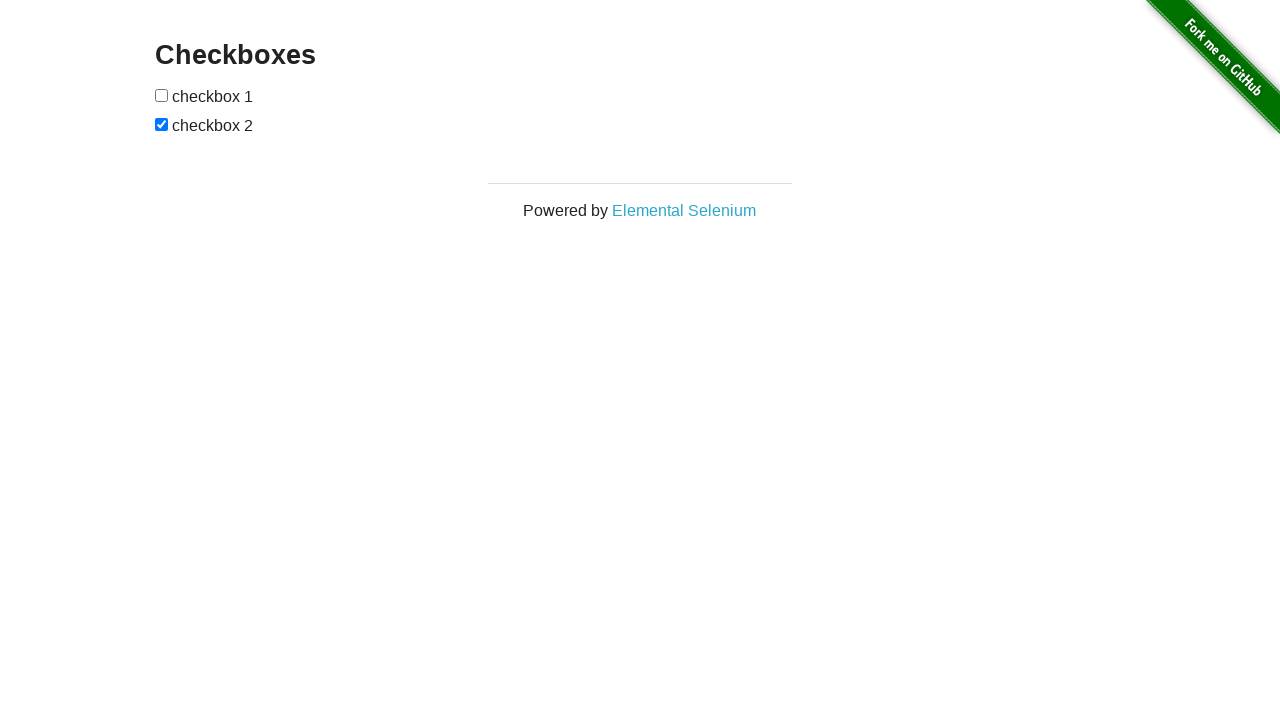

Located the second checkbox element
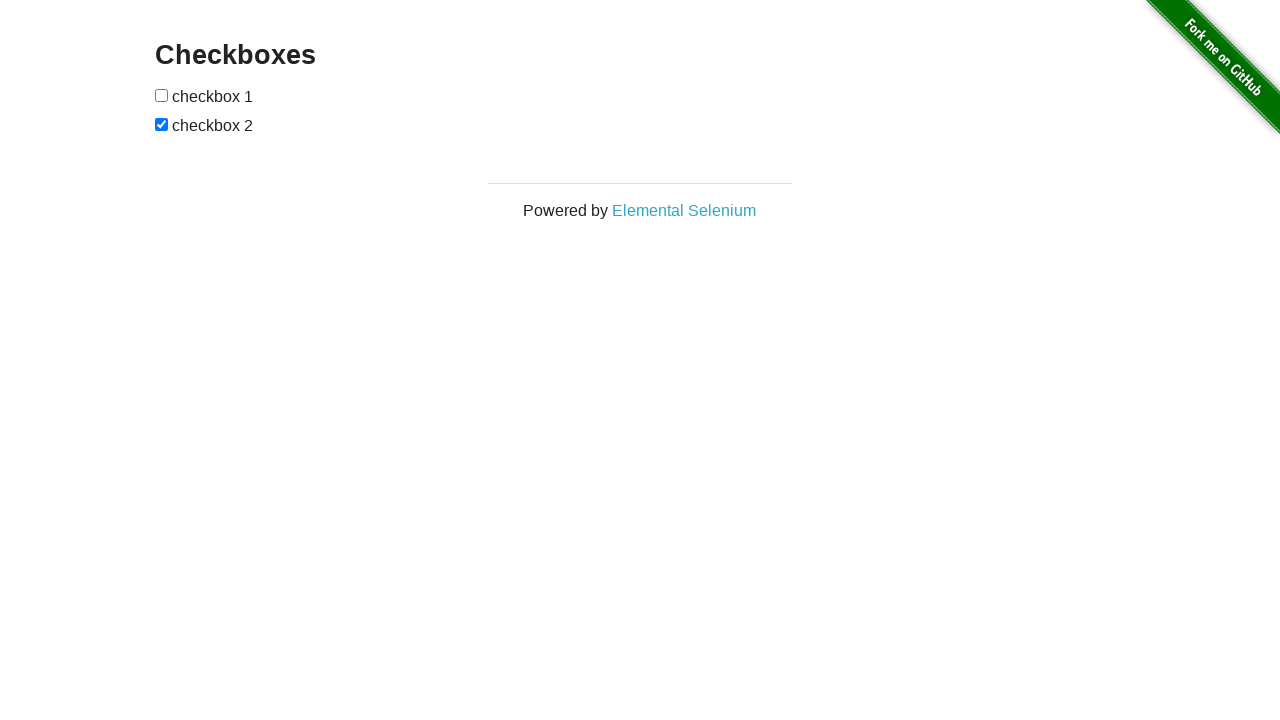

Verified that the second checkbox is checked
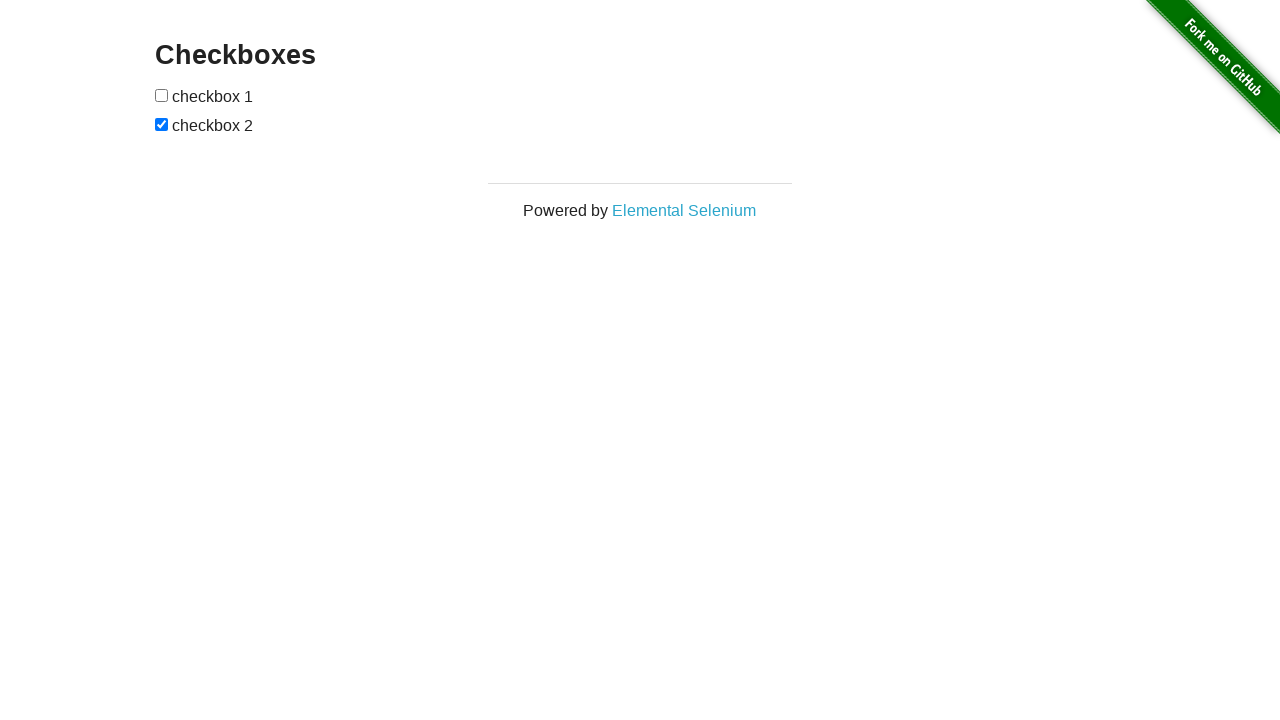

Clicked the second checkbox to uncheck it at (162, 124) on input[type='checkbox'] >> nth=1
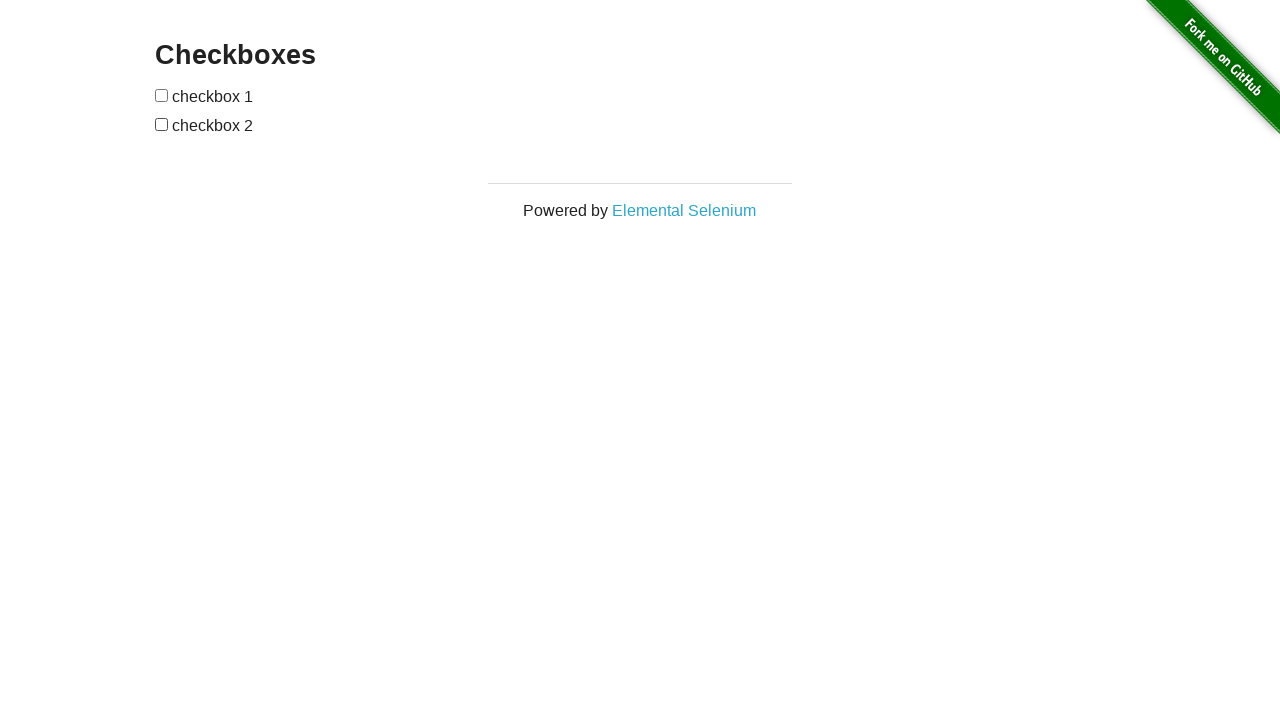

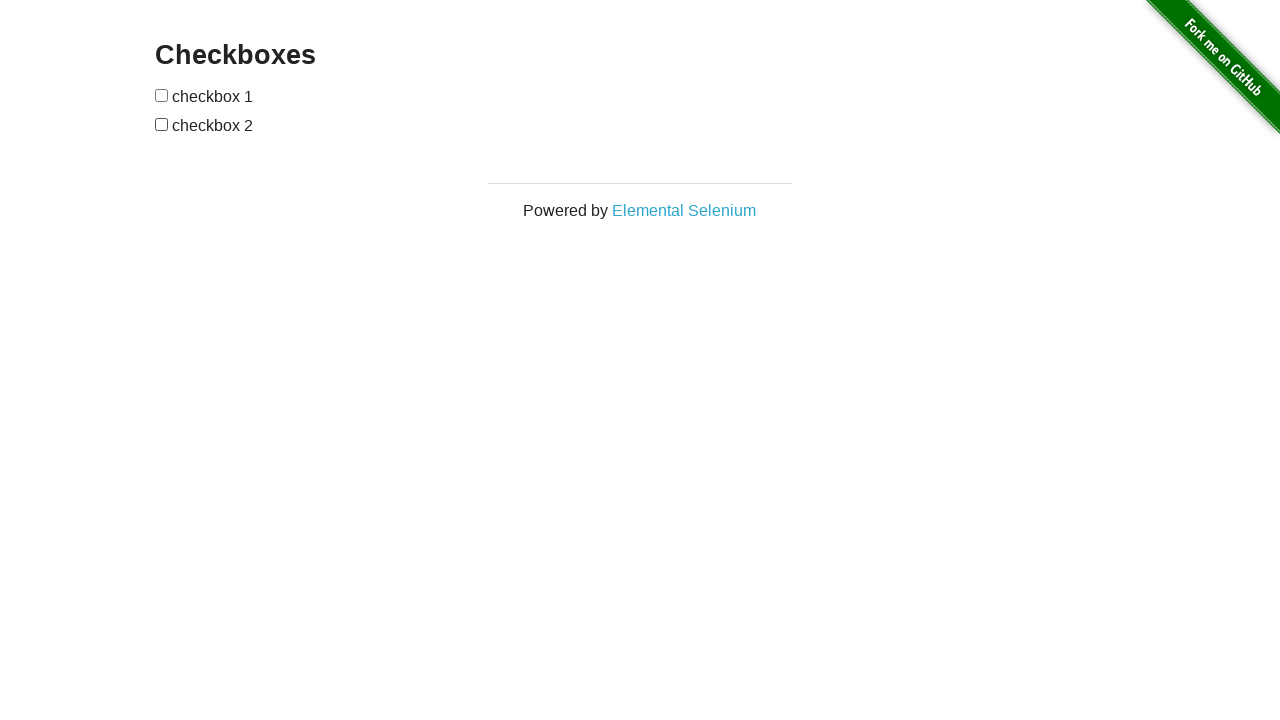